Navigates to the OrangeHRM login page and verifies that the URL contains expected substrings ("login" and "demo") and that the page title contains "HRM".

Starting URL: https://opensource-demo.orangehrmlive.com/web/index.php/auth/login

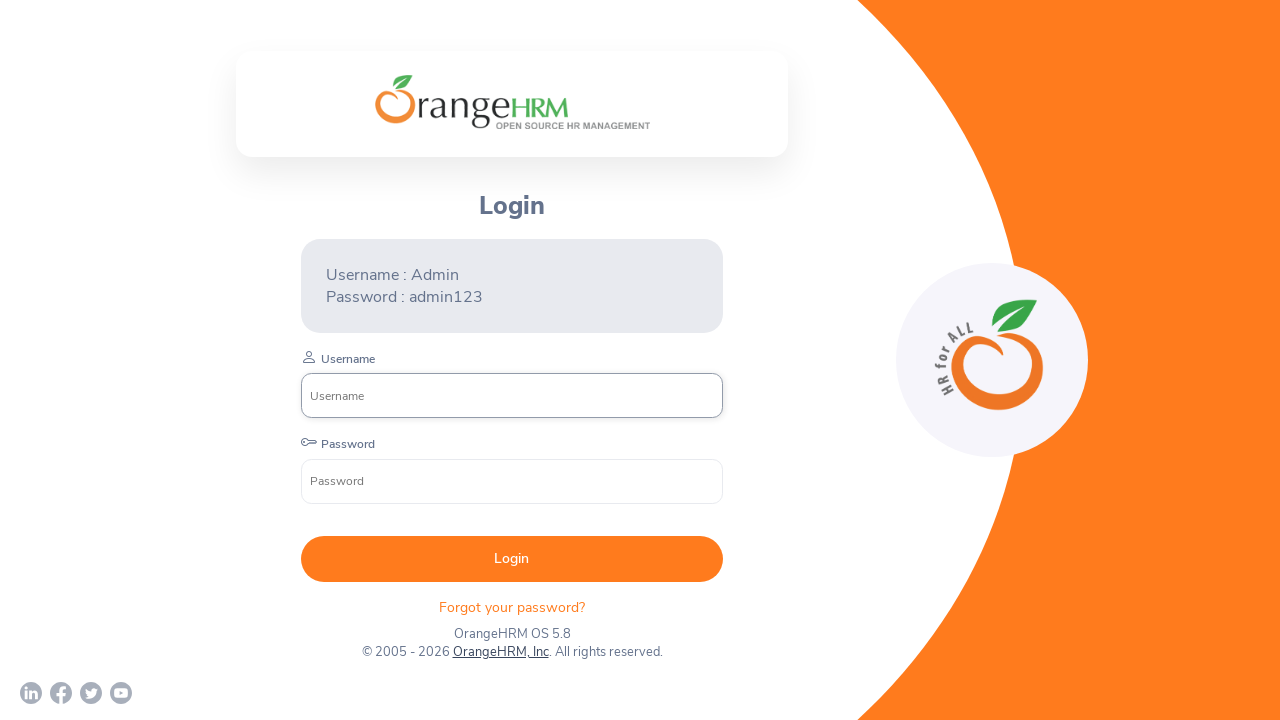

Waited for page to load with domcontentloaded state
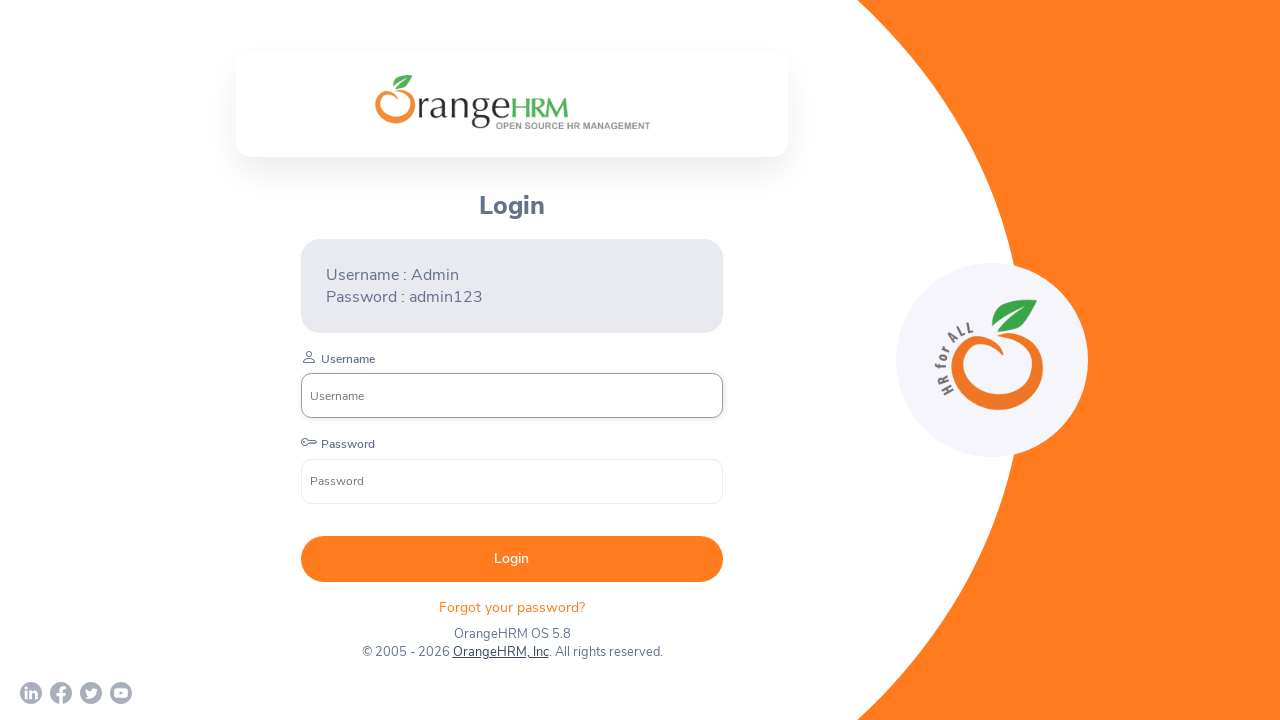

Retrieved current URL
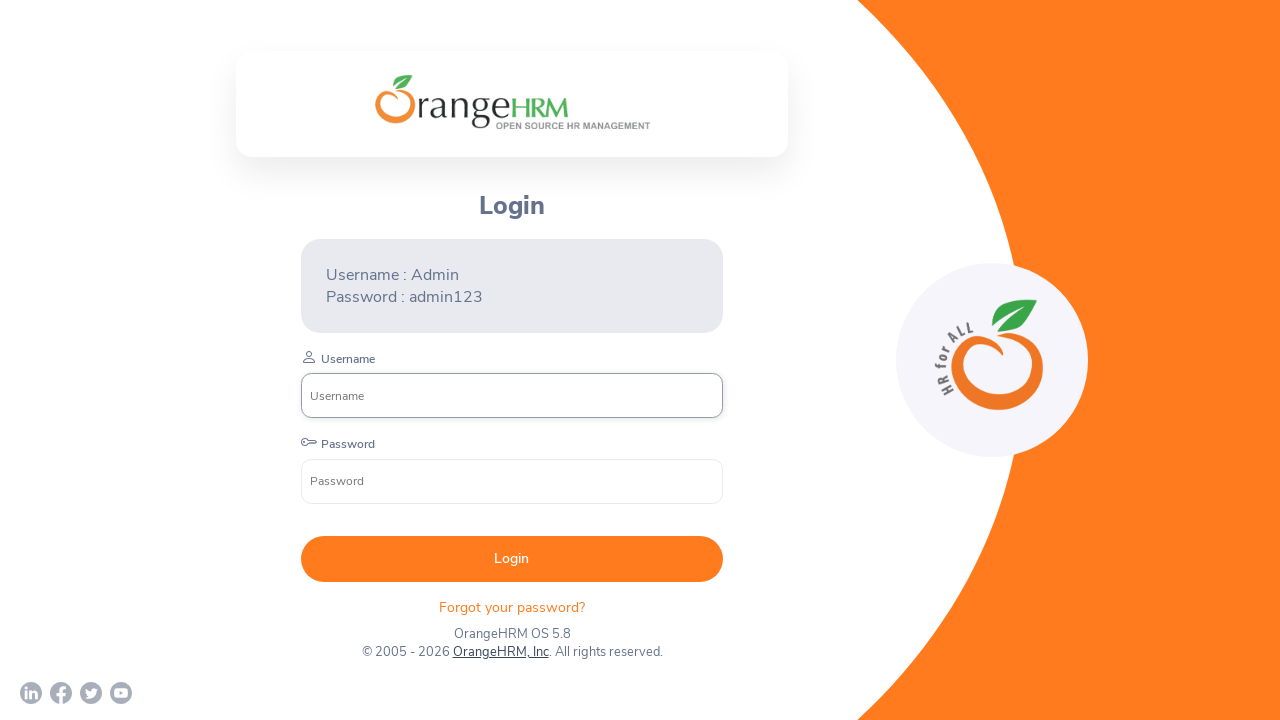

Verified URL contains 'login' substring
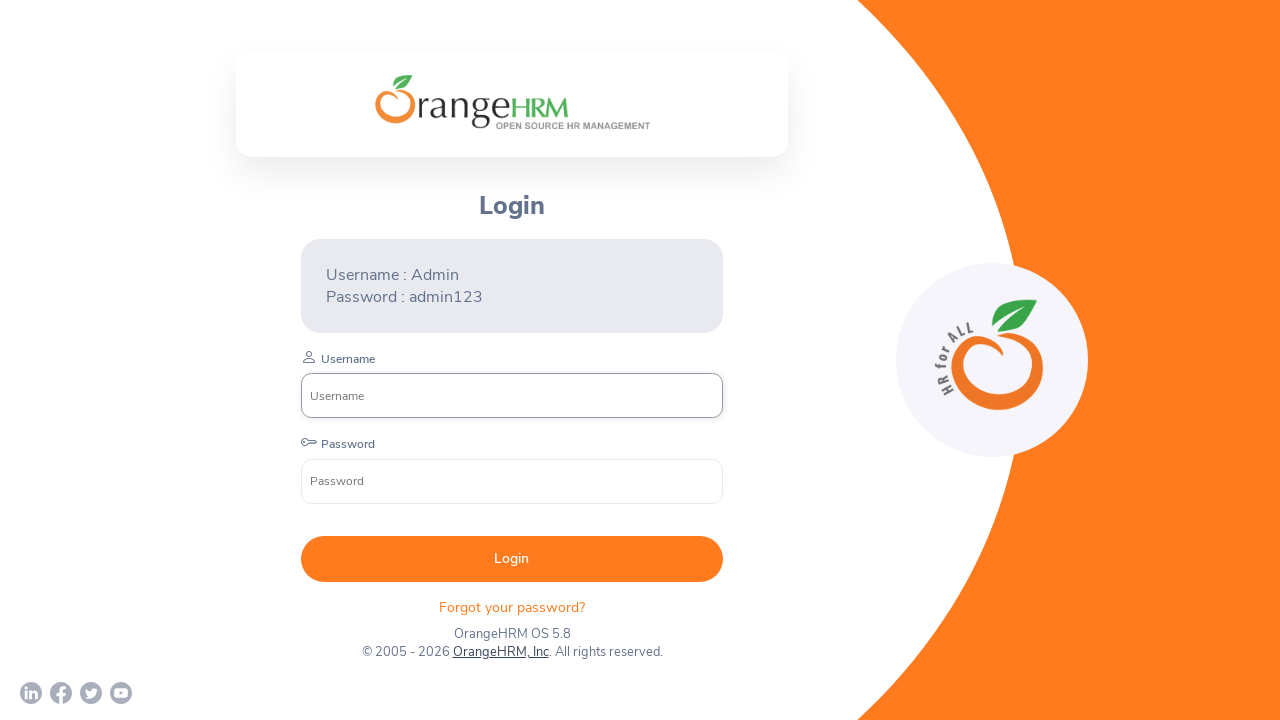

Verified URL contains 'demo' substring
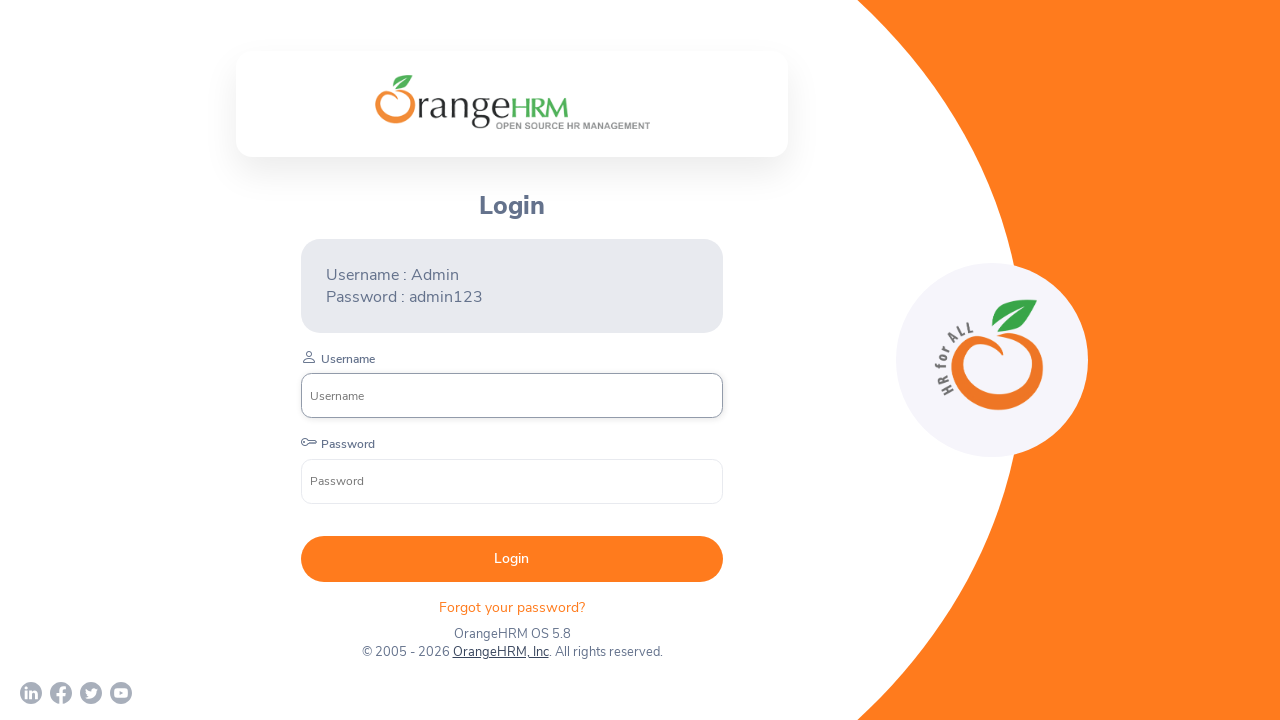

Retrieved page title
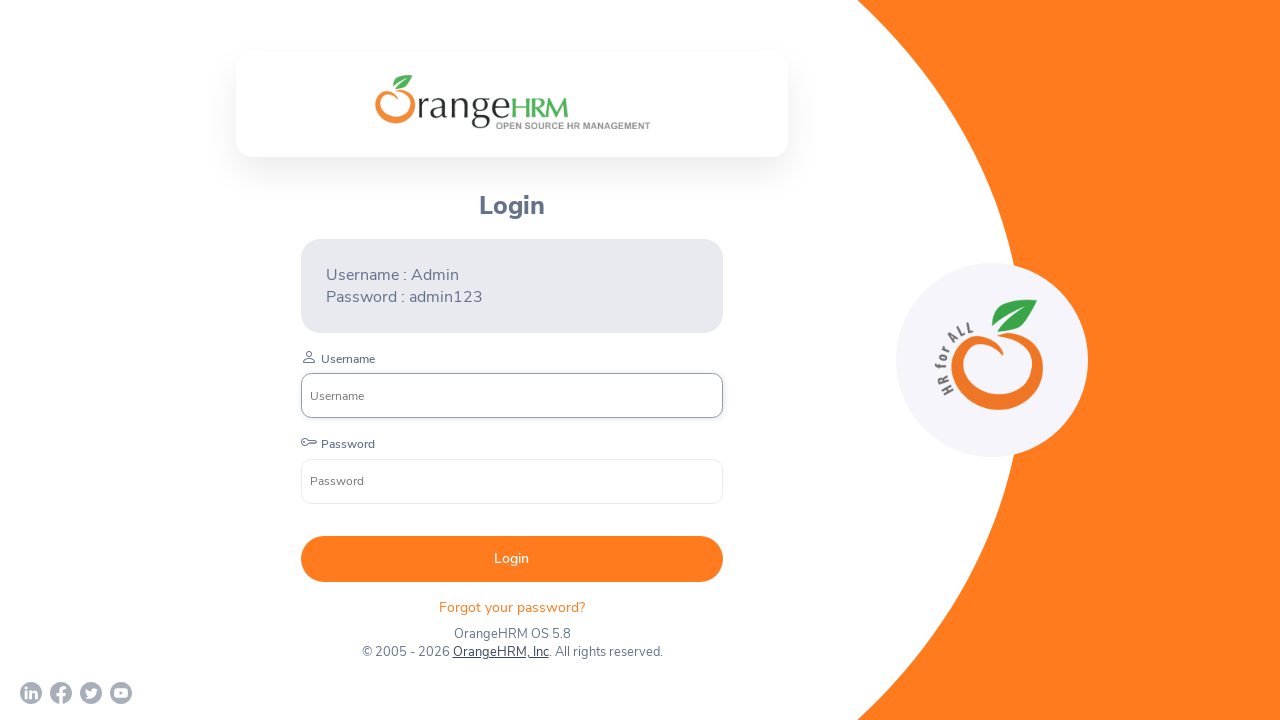

Verified page title contains 'HRM'
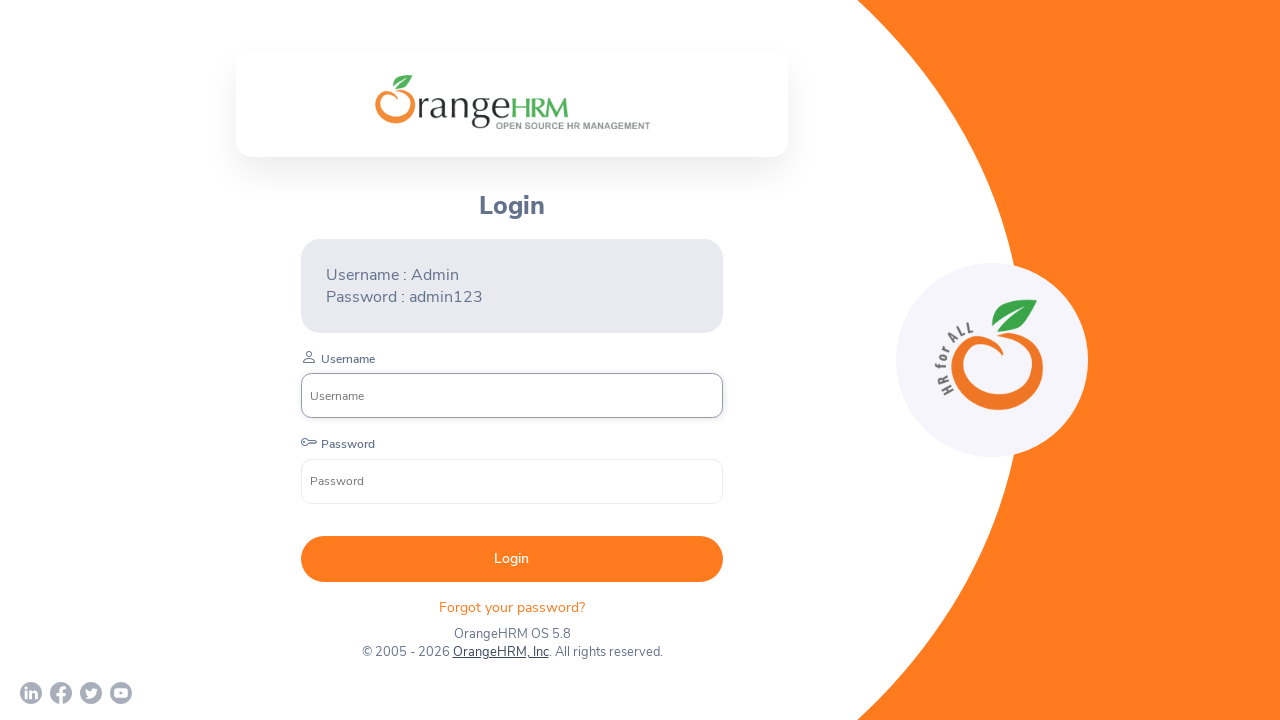

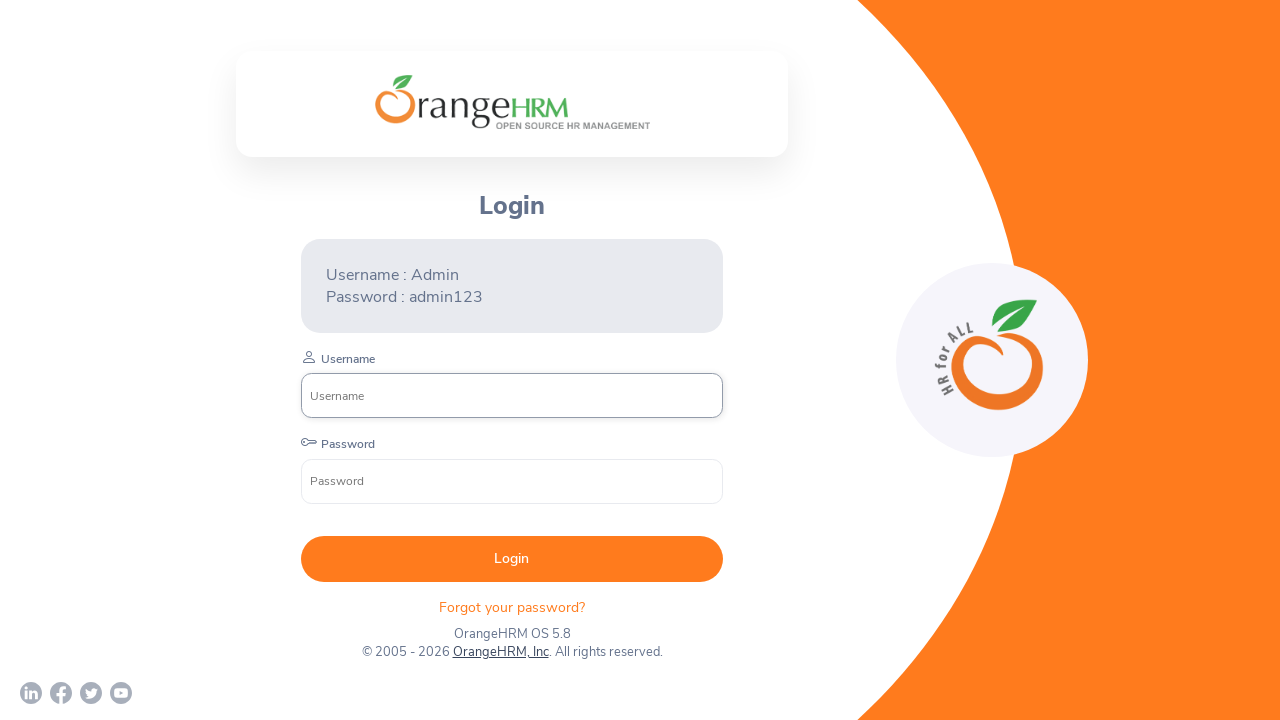